Tests the jQueryUI resizable widget by switching to a demo iframe and dragging the resize handle to expand the element horizontally.

Starting URL: https://jqueryui.com/resizable/

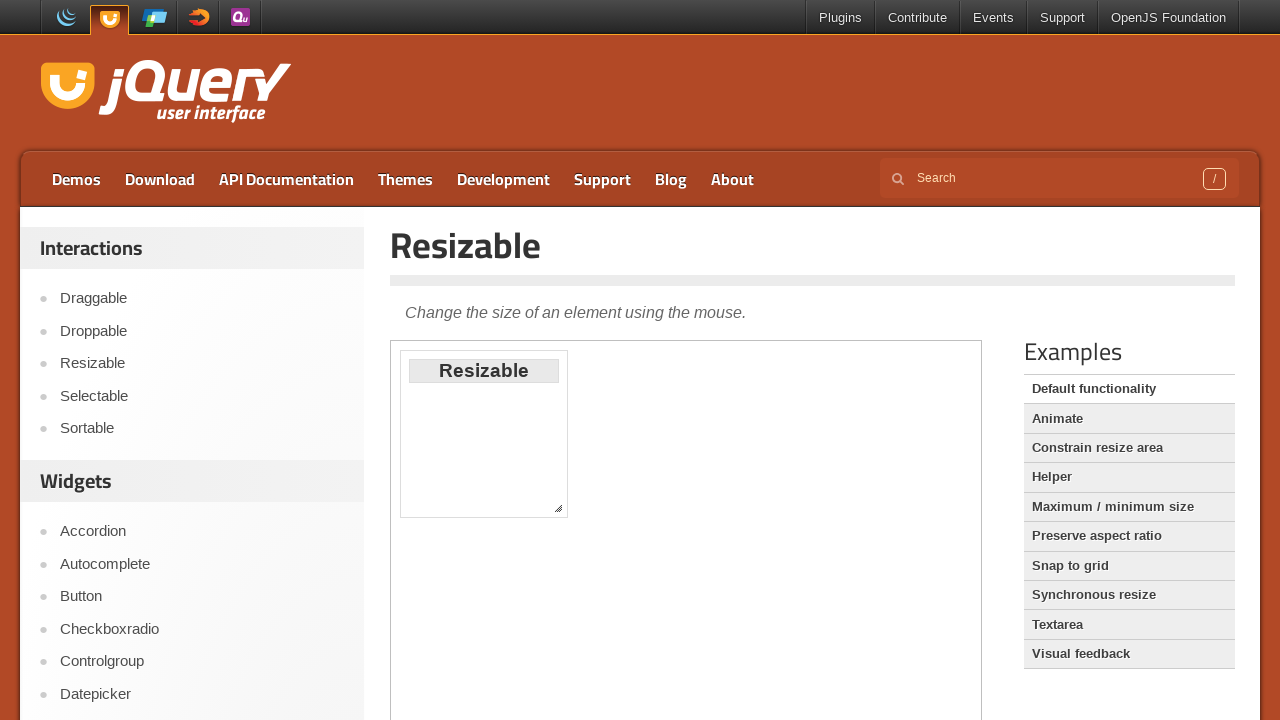

Located the demo iframe
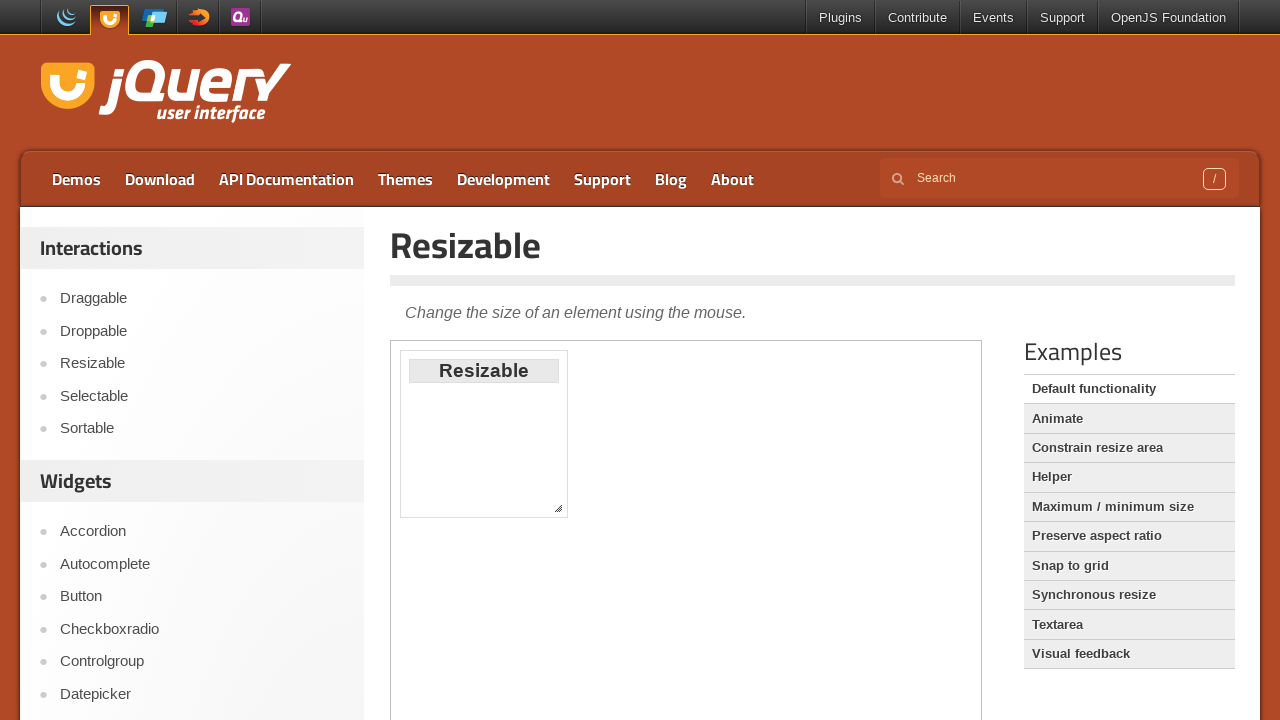

Resizable element's southeast resize handle is now visible
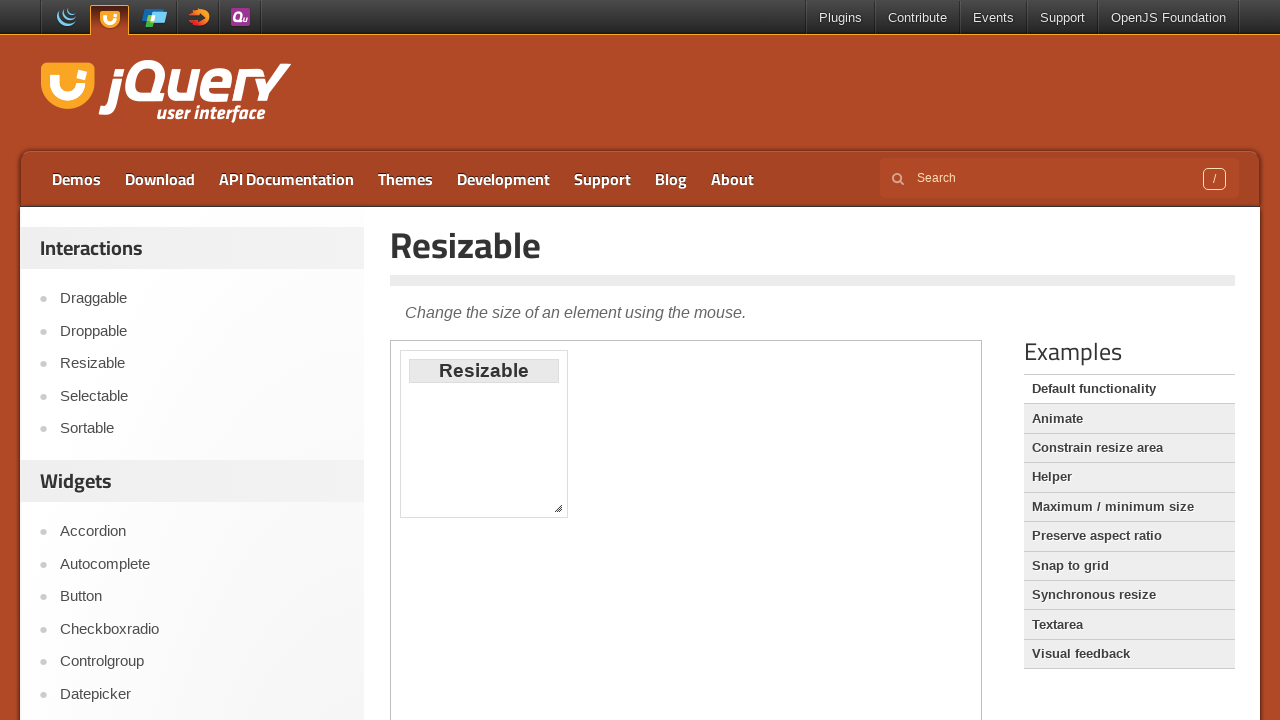

Retrieved bounding box of resize handle
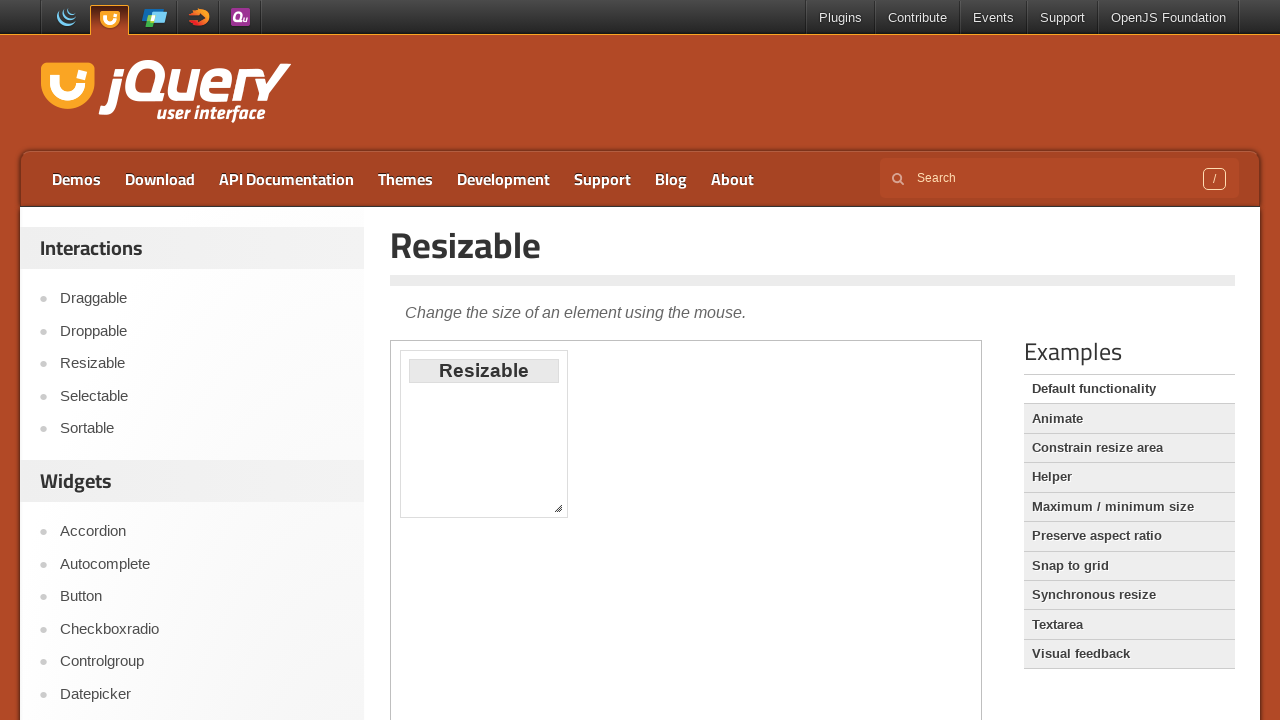

Moved mouse to center of resize handle at (558, 508)
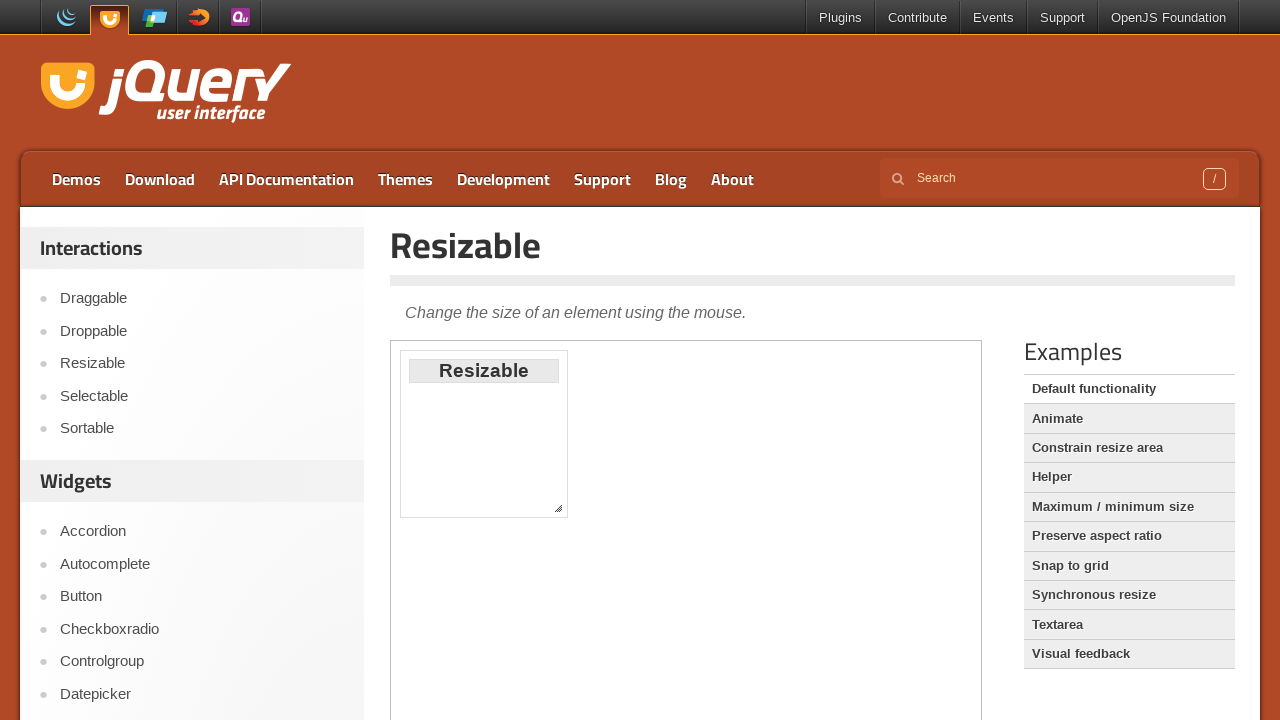

Pressed down mouse button on resize handle at (558, 508)
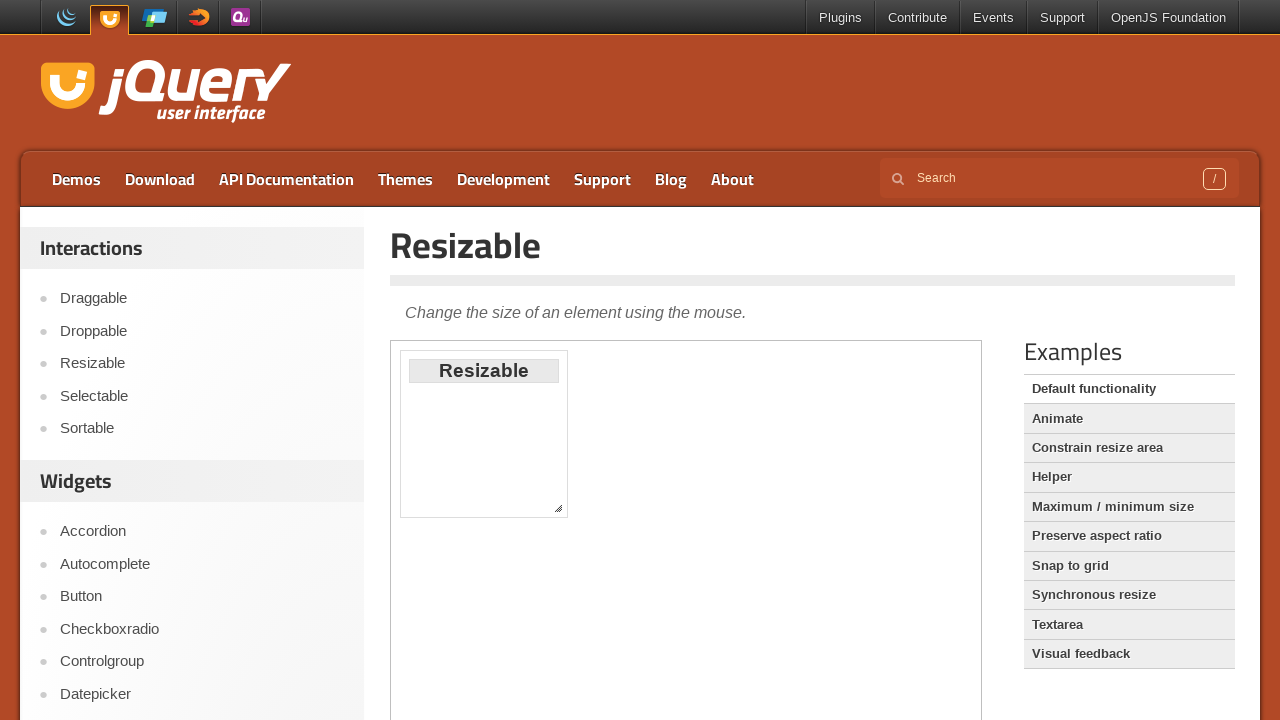

Dragged resize handle 100 pixels to the right at (658, 508)
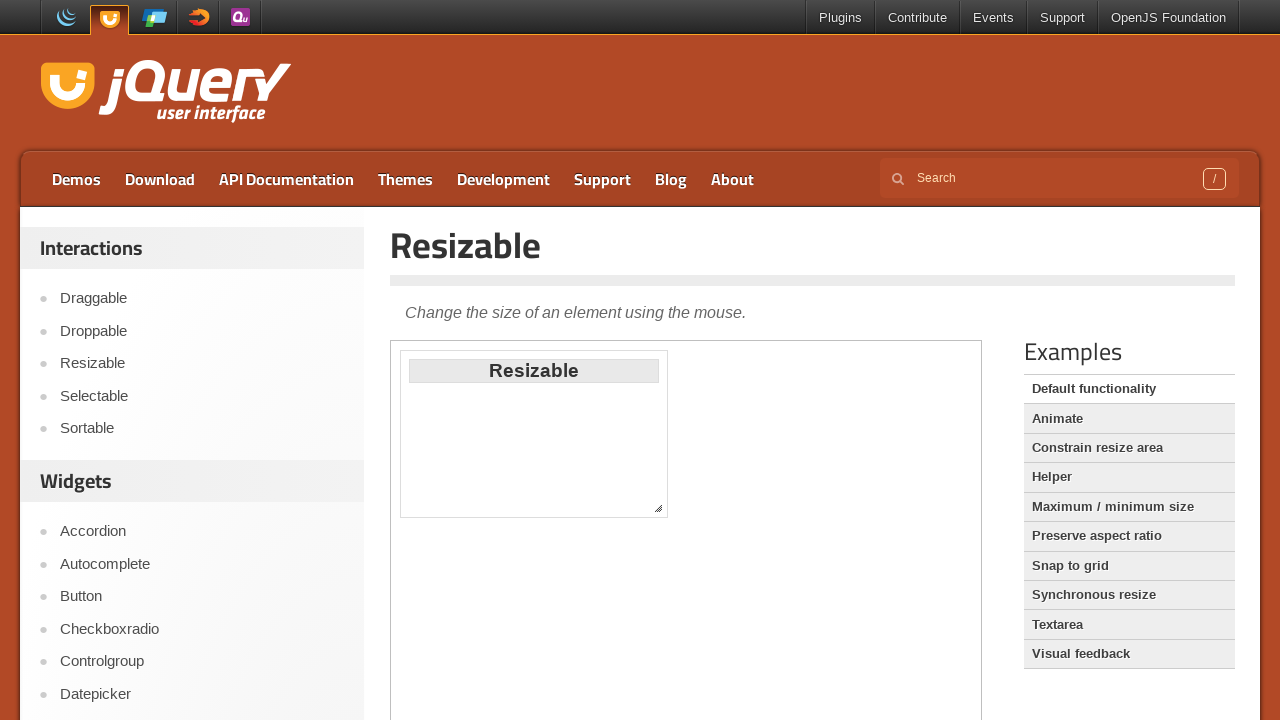

Released mouse button to complete resize drag at (658, 508)
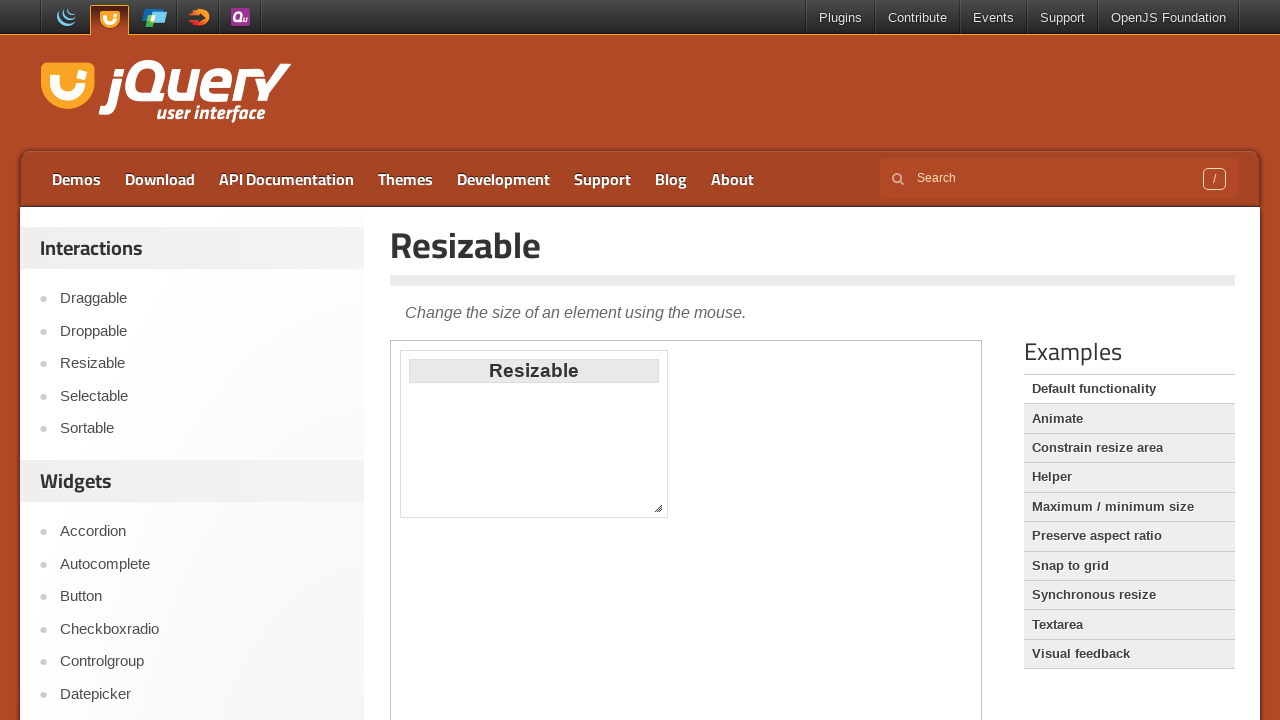

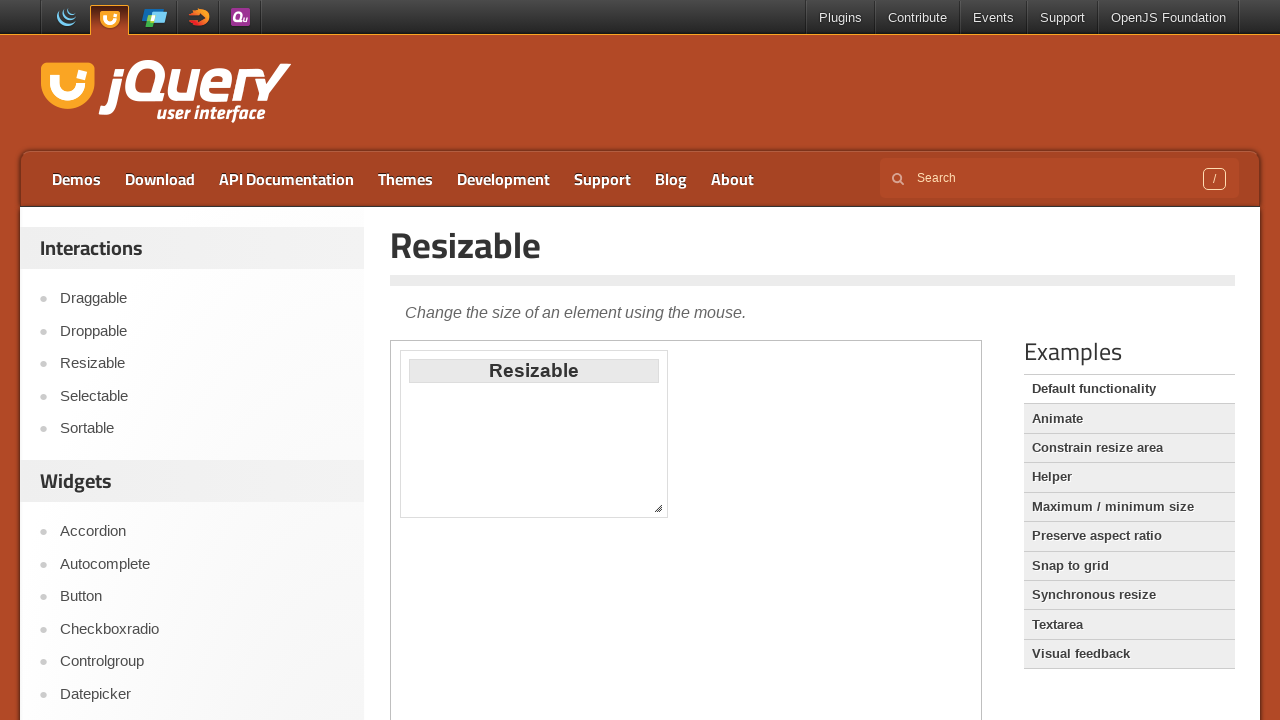